Tests basic browser navigation functionality on Trello's homepage by performing back, forward, and refresh actions.

Starting URL: https://trello.com/

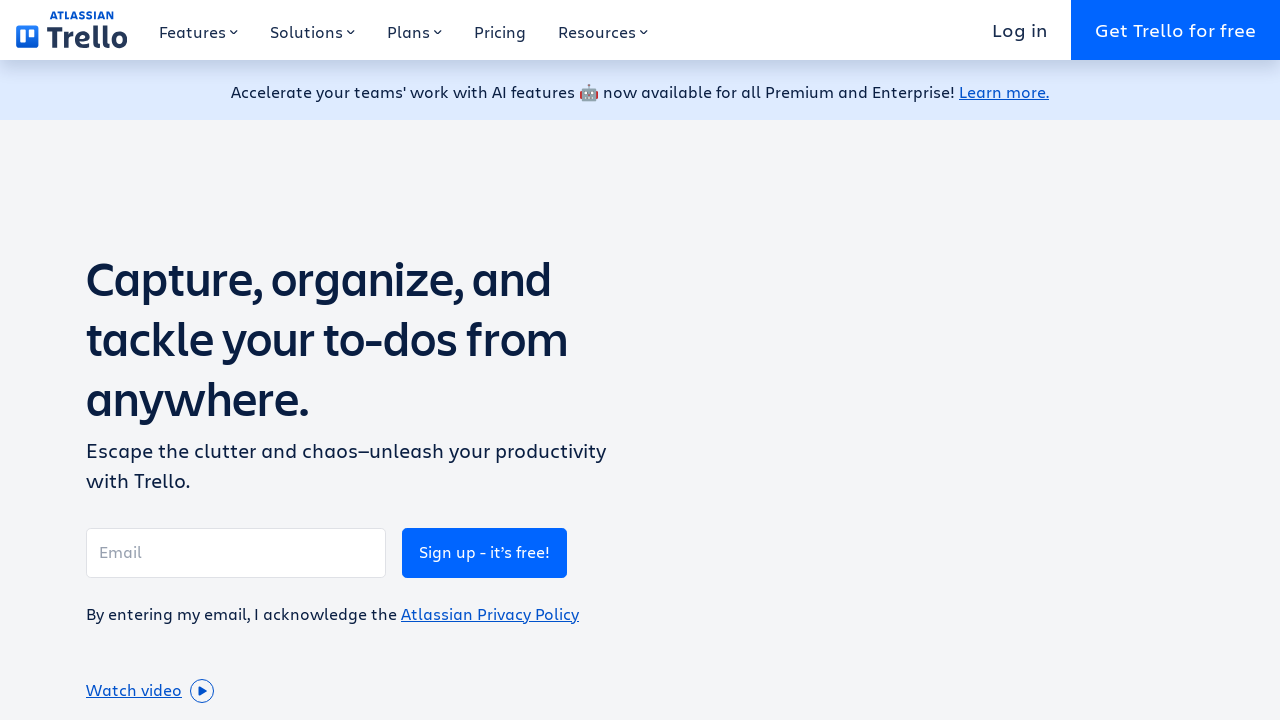

Navigated to Trello homepage
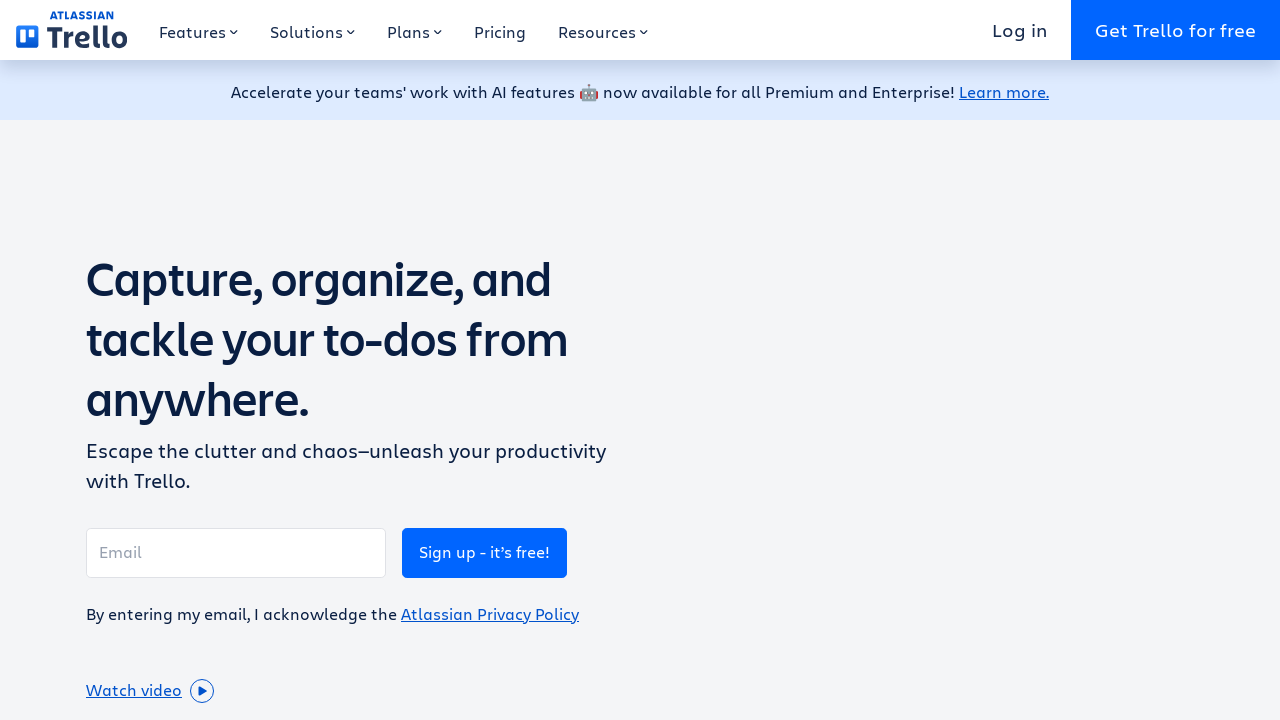

Navigated back in browser history
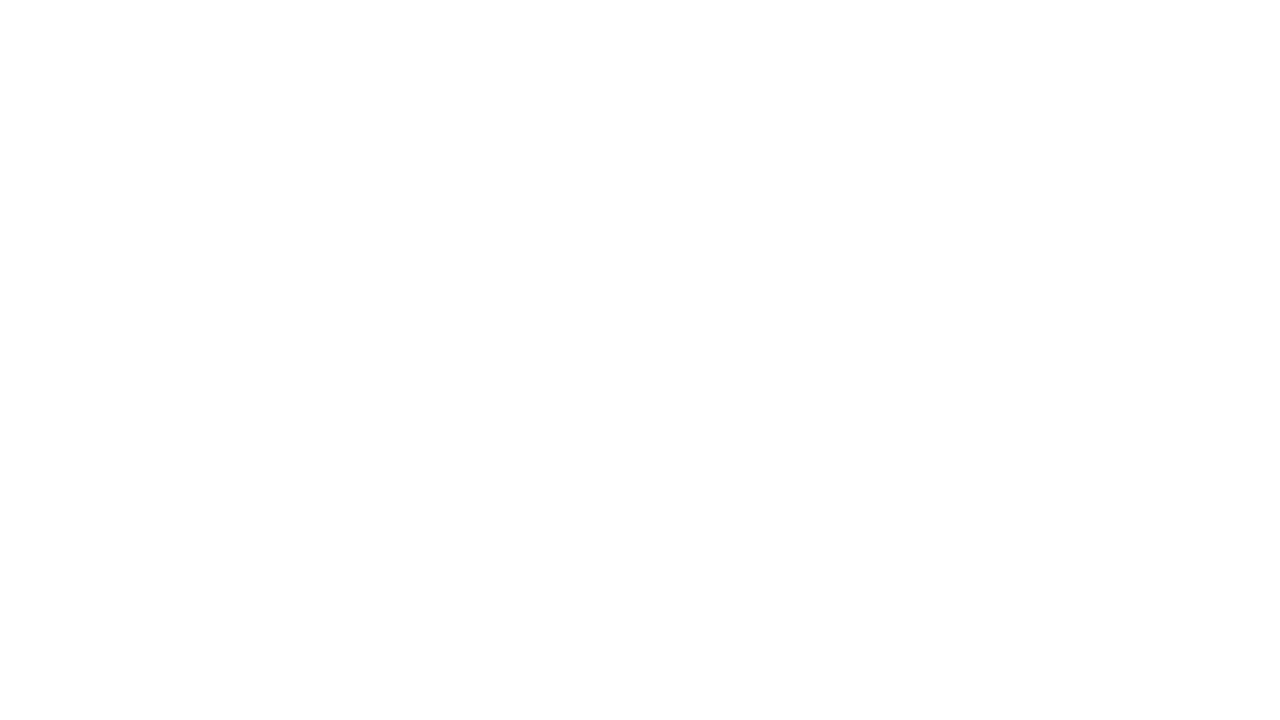

Navigated forward in browser history
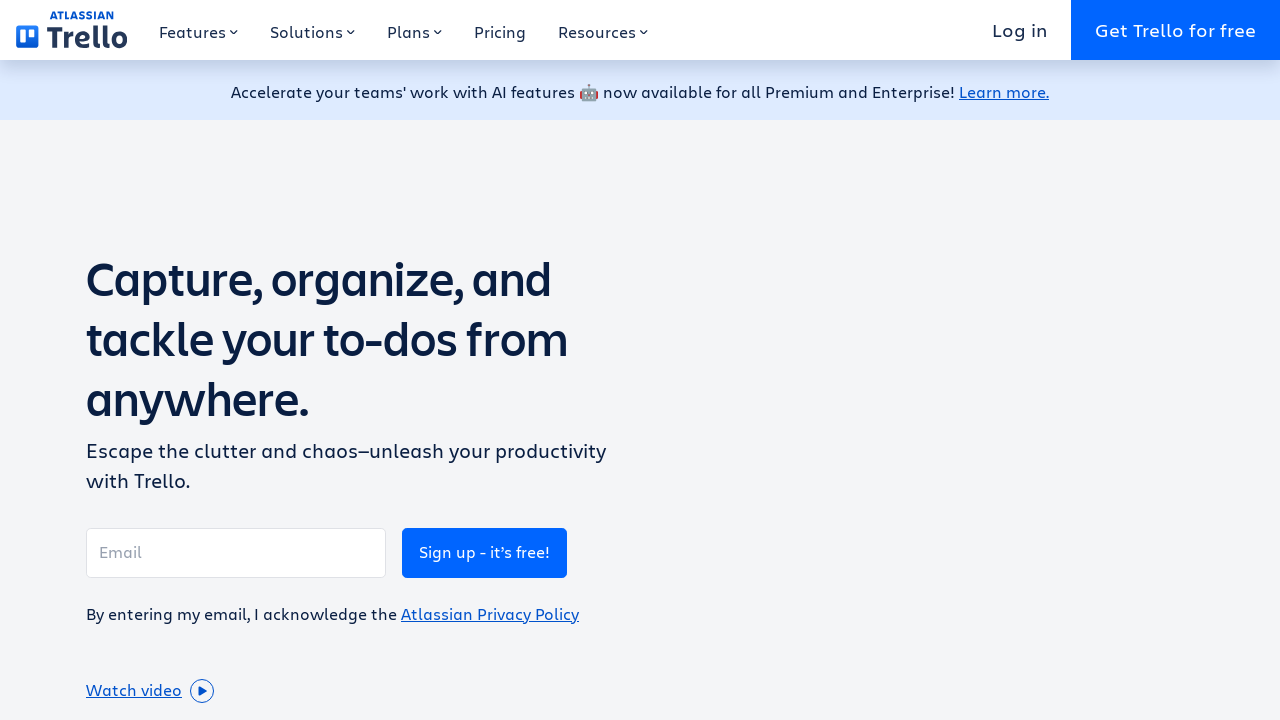

Refreshed the page
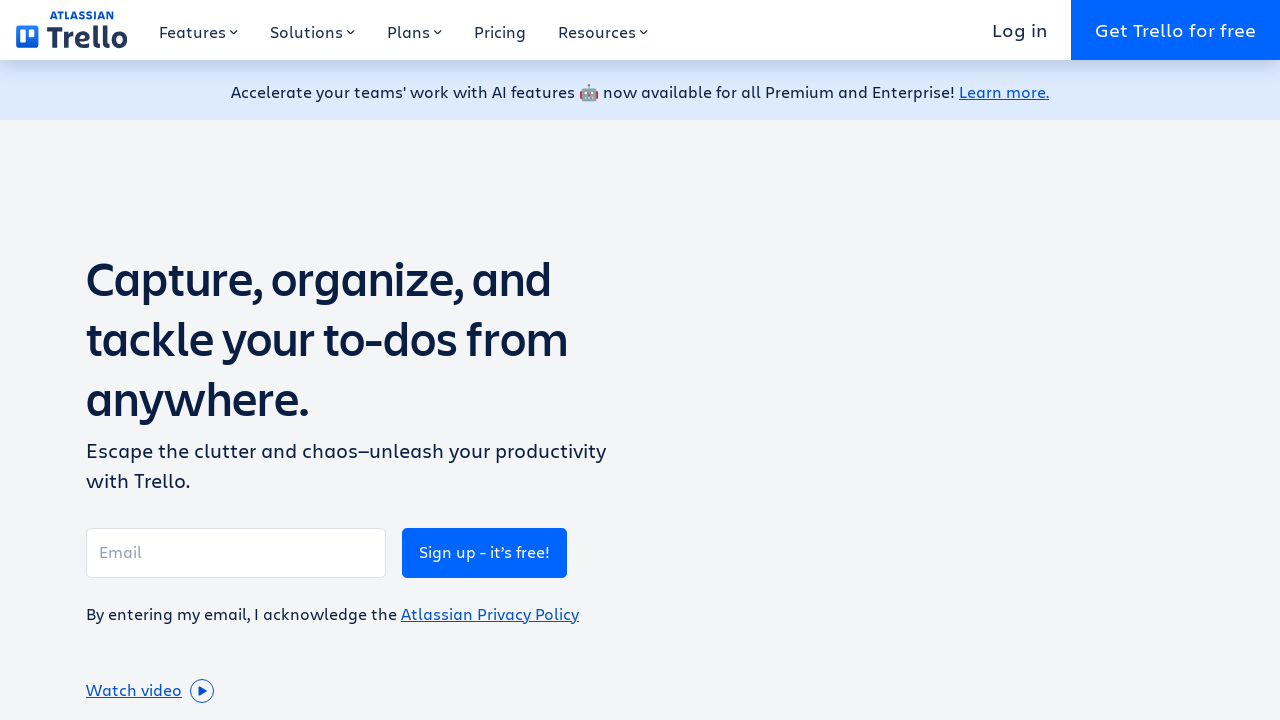

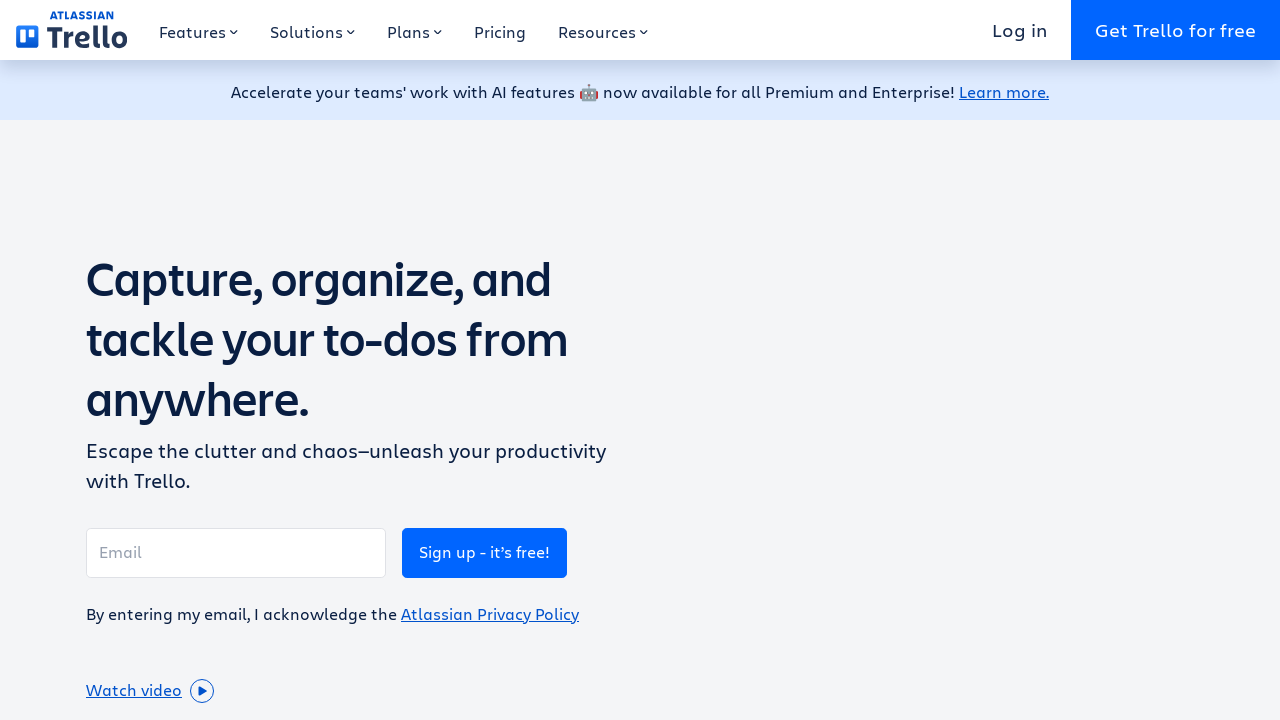